Navigates to the home page, clicks the make appointment button, and verifies that login form fields are displayed

Starting URL: https://katalon-demo-cura.herokuapp.com/

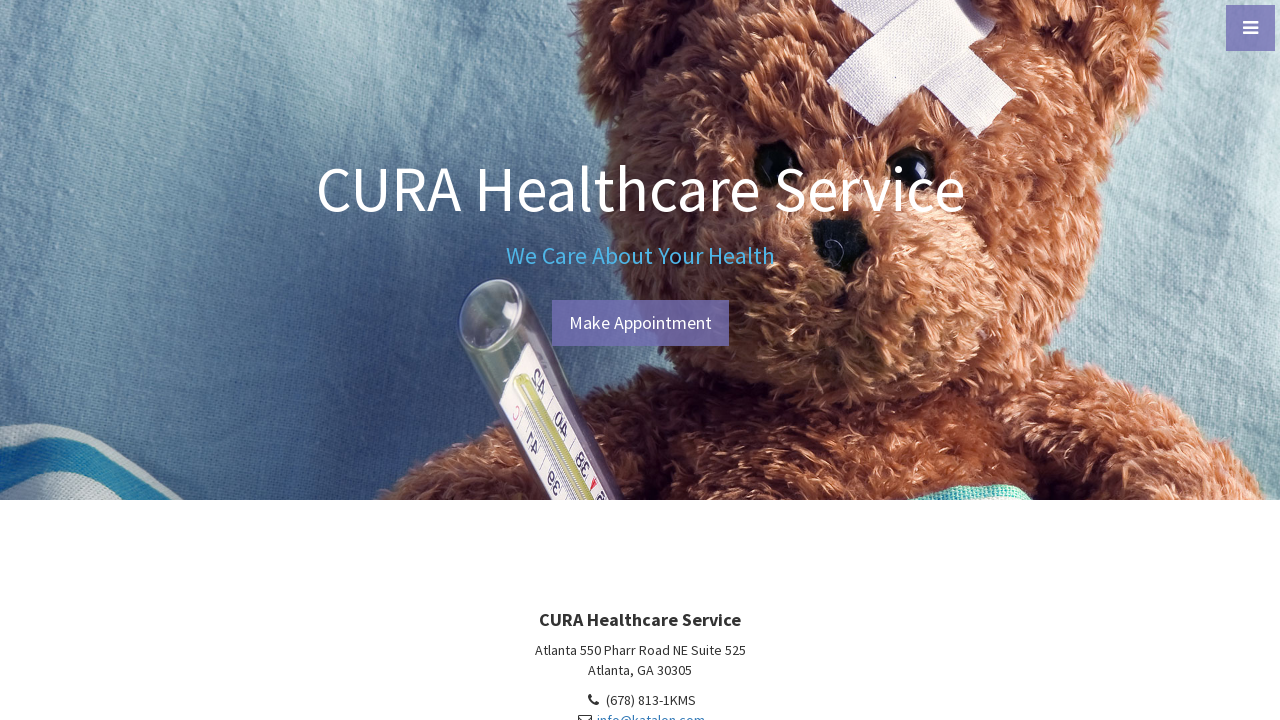

Navigated to home page
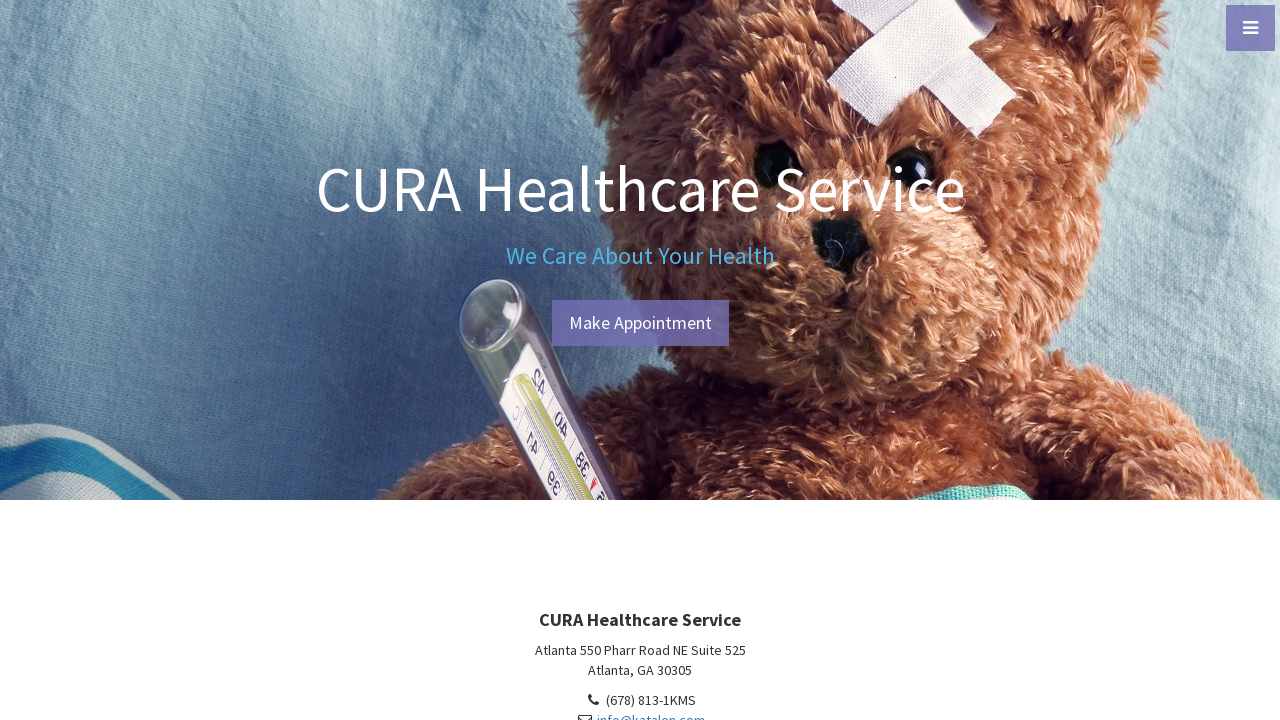

Clicked make appointment button at (640, 323) on #btn-make-appointment
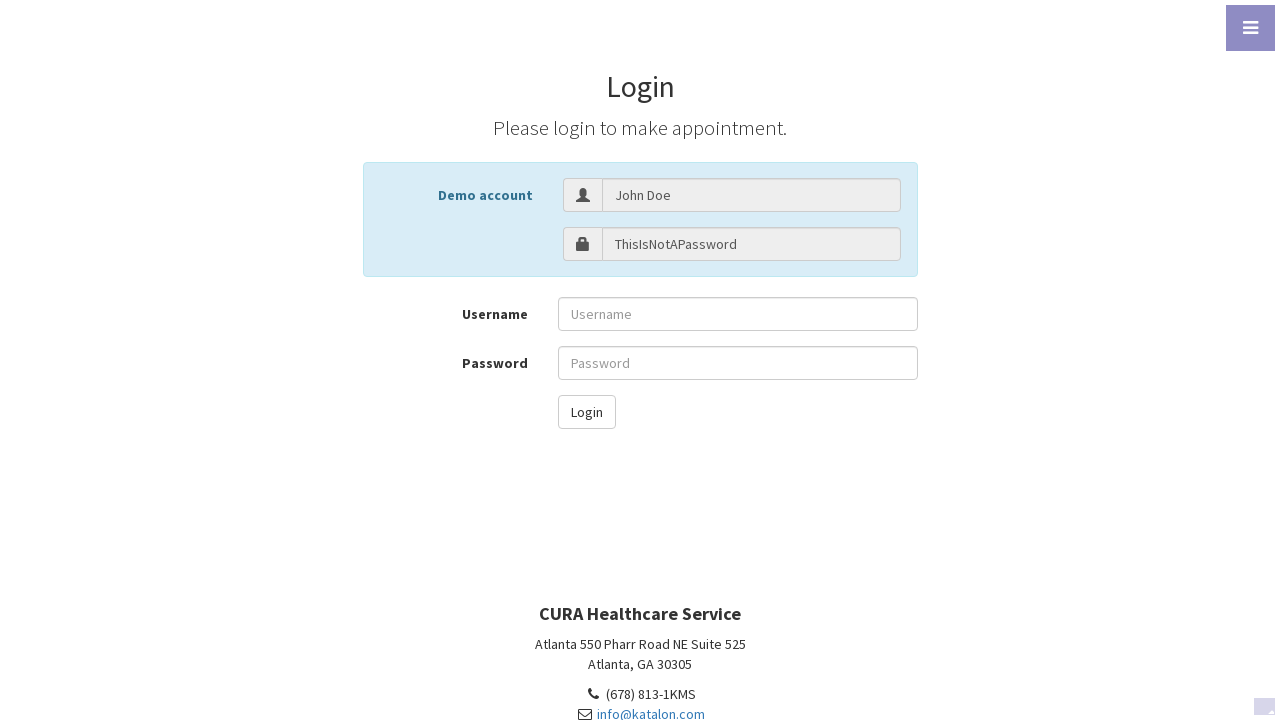

Username field appeared on login form
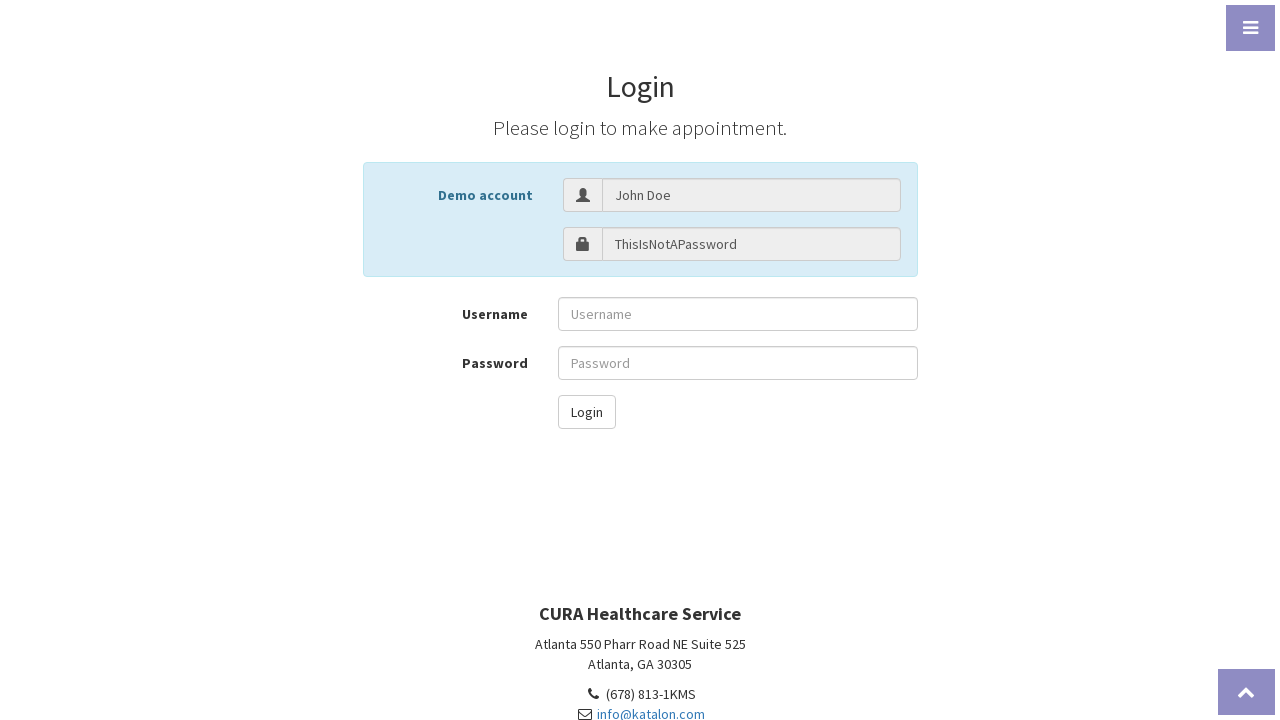

Password field appeared on login form
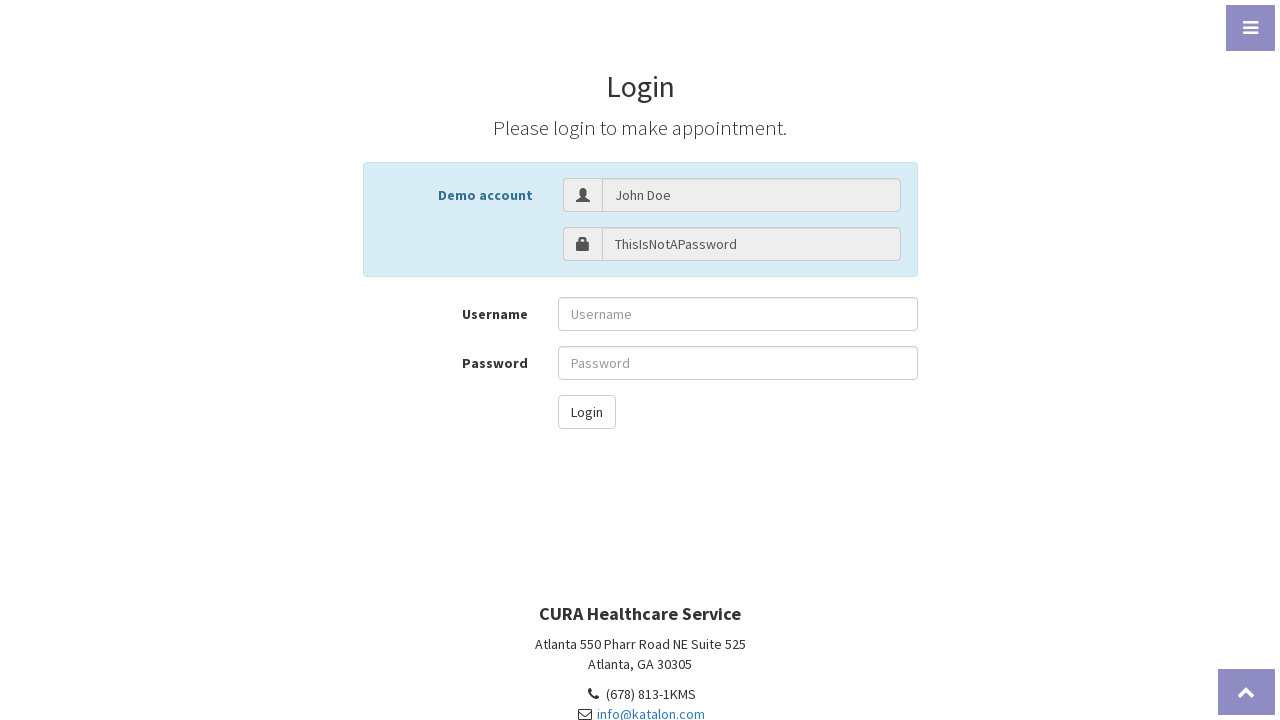

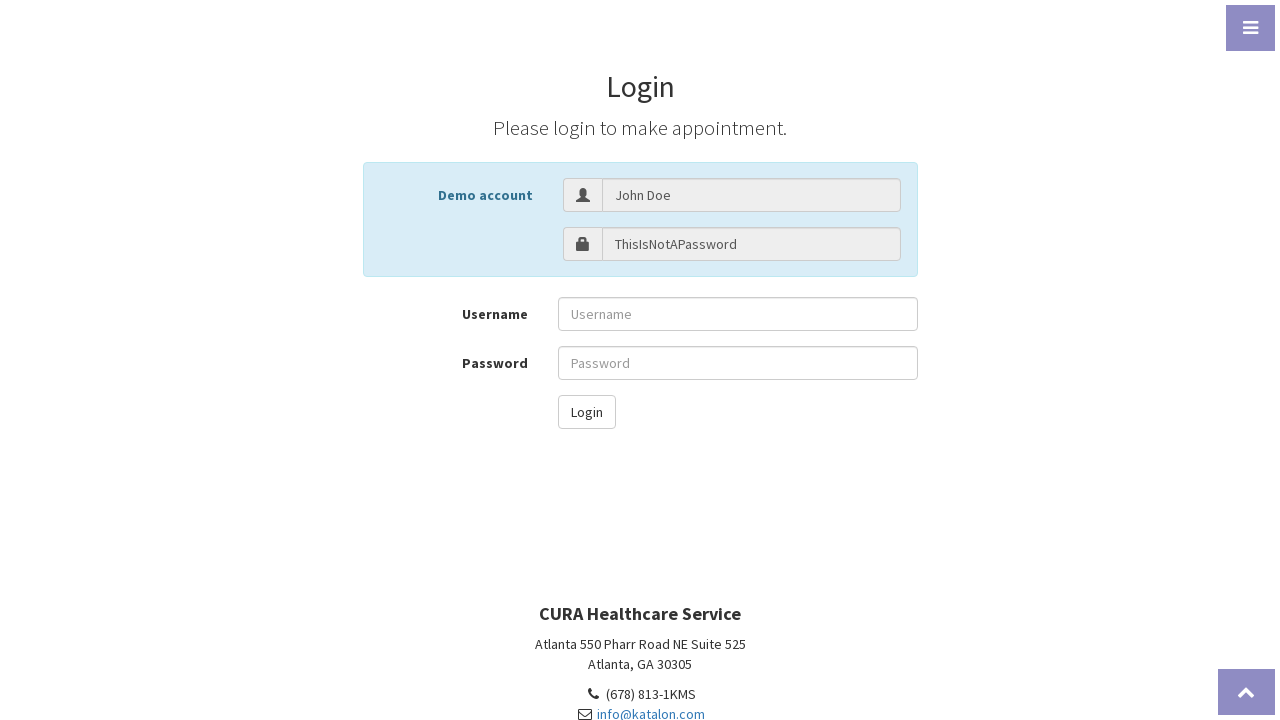